Tests hover functionality by hovering over a user figure element

Starting URL: https://the-internet.herokuapp.com/hovers

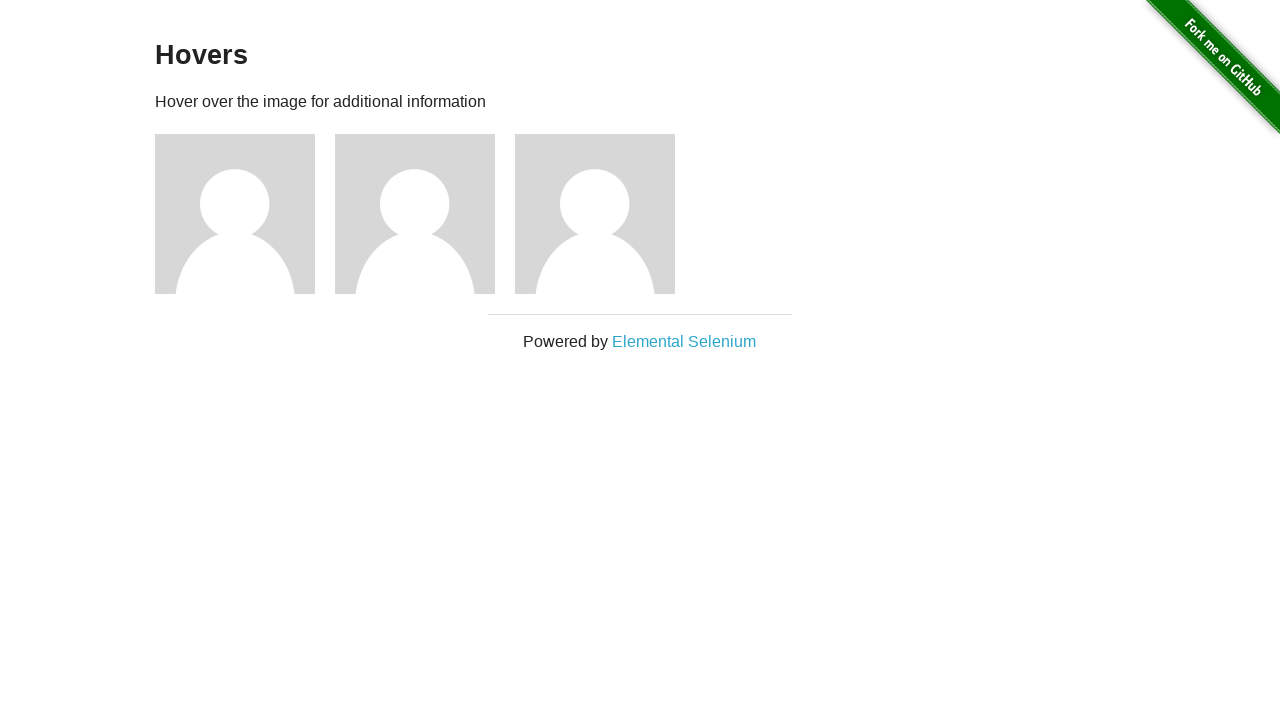

Navigated to hovers page
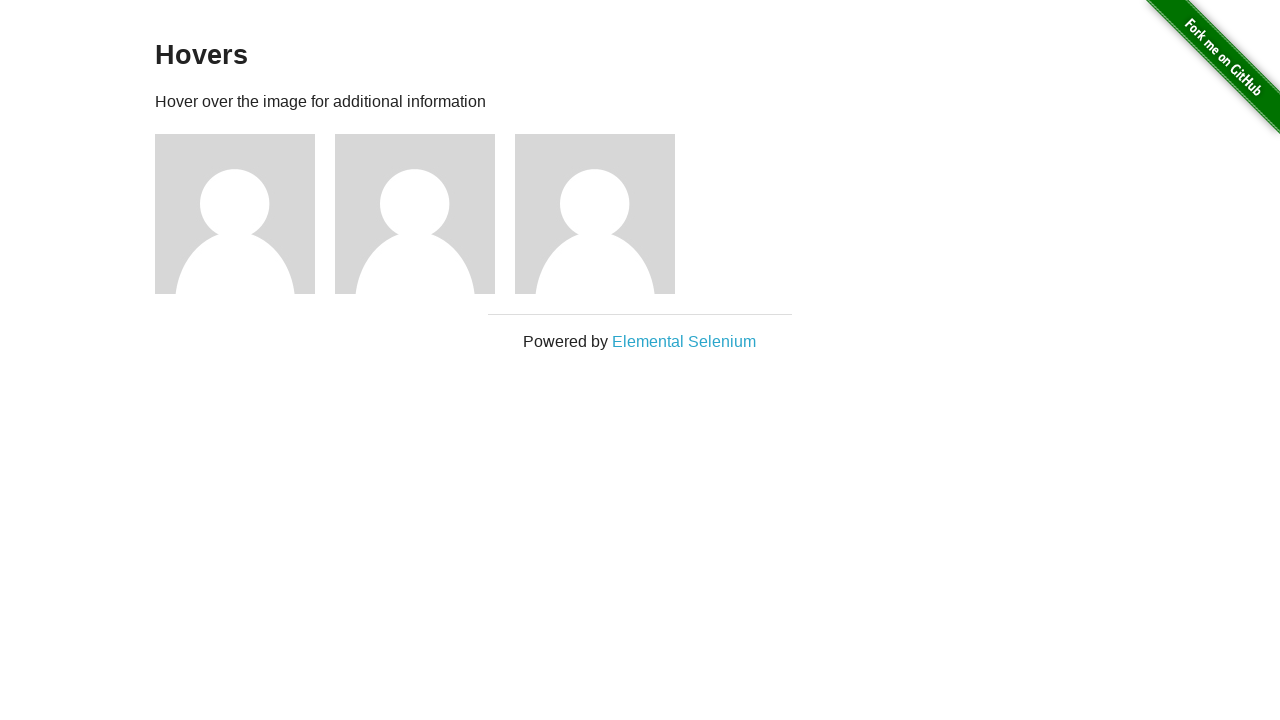

Hovered over the first user figure element at (245, 214) on .figure >> nth=0
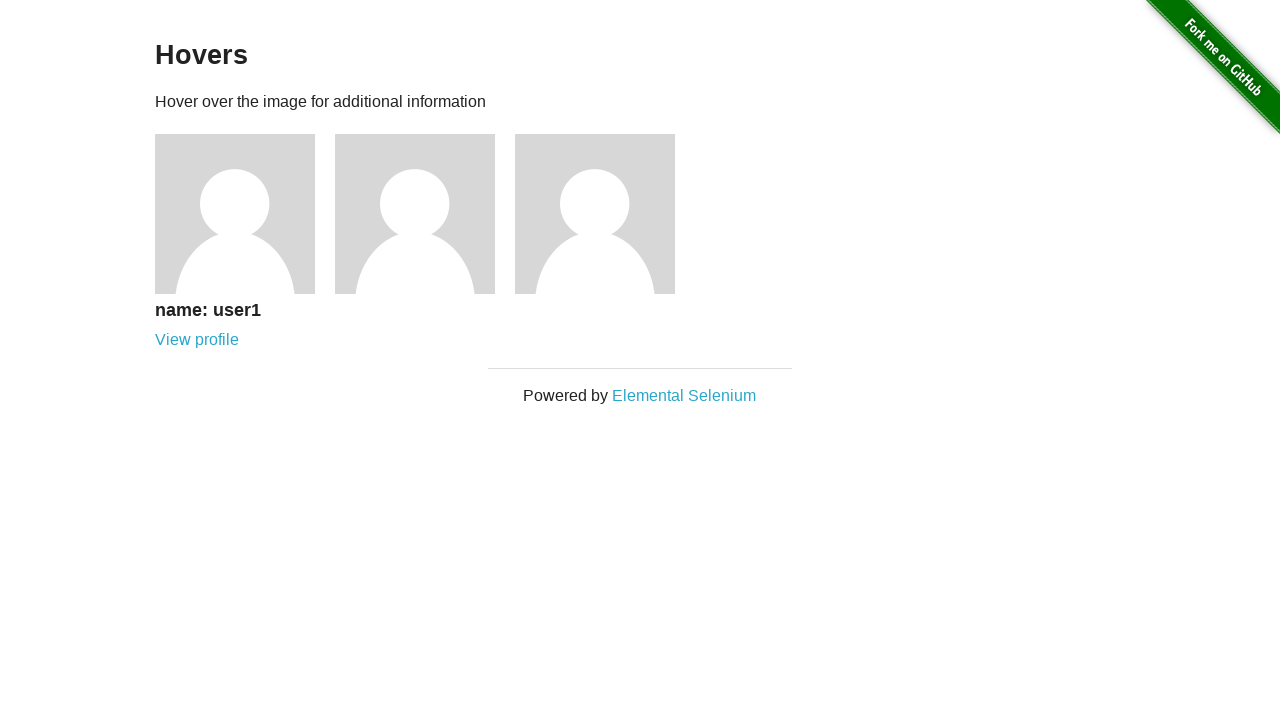

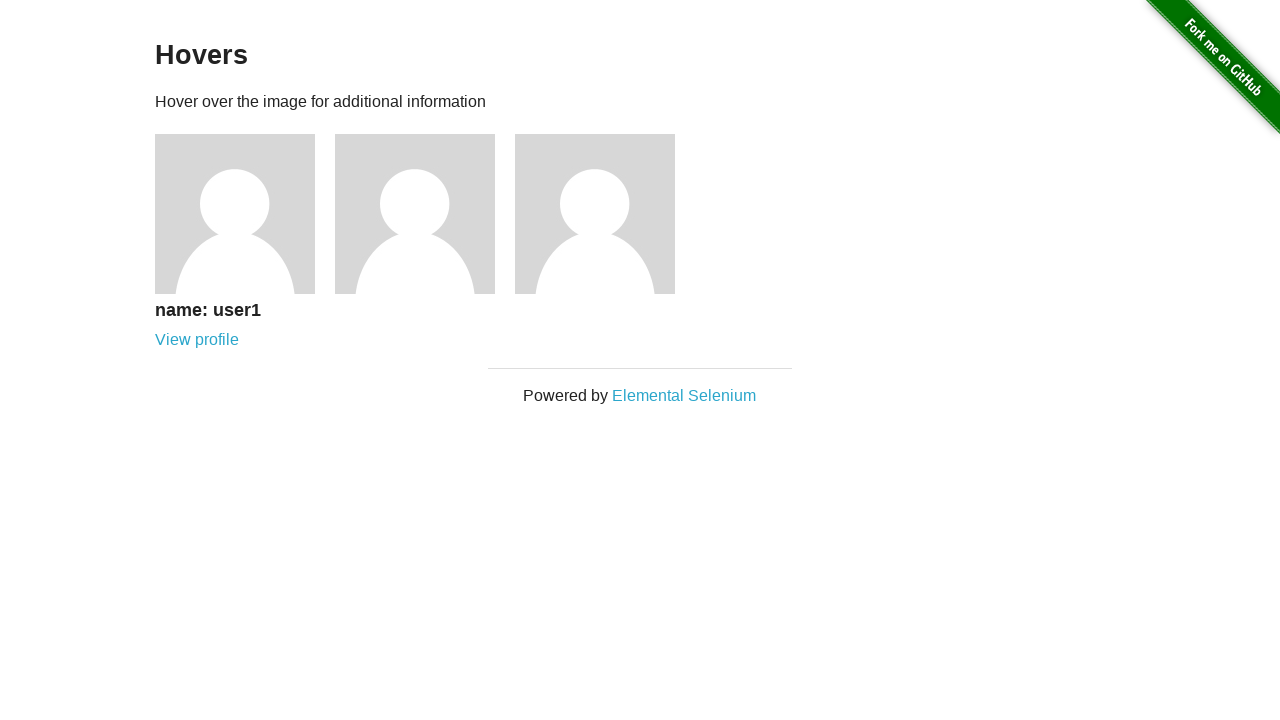